Tests dynamic controls by clicking Remove button, verifying "It's gone!" message appears, then clicking Add button and verifying "It's back!" message appears using implicit wait

Starting URL: https://the-internet.herokuapp.com/dynamic_controls

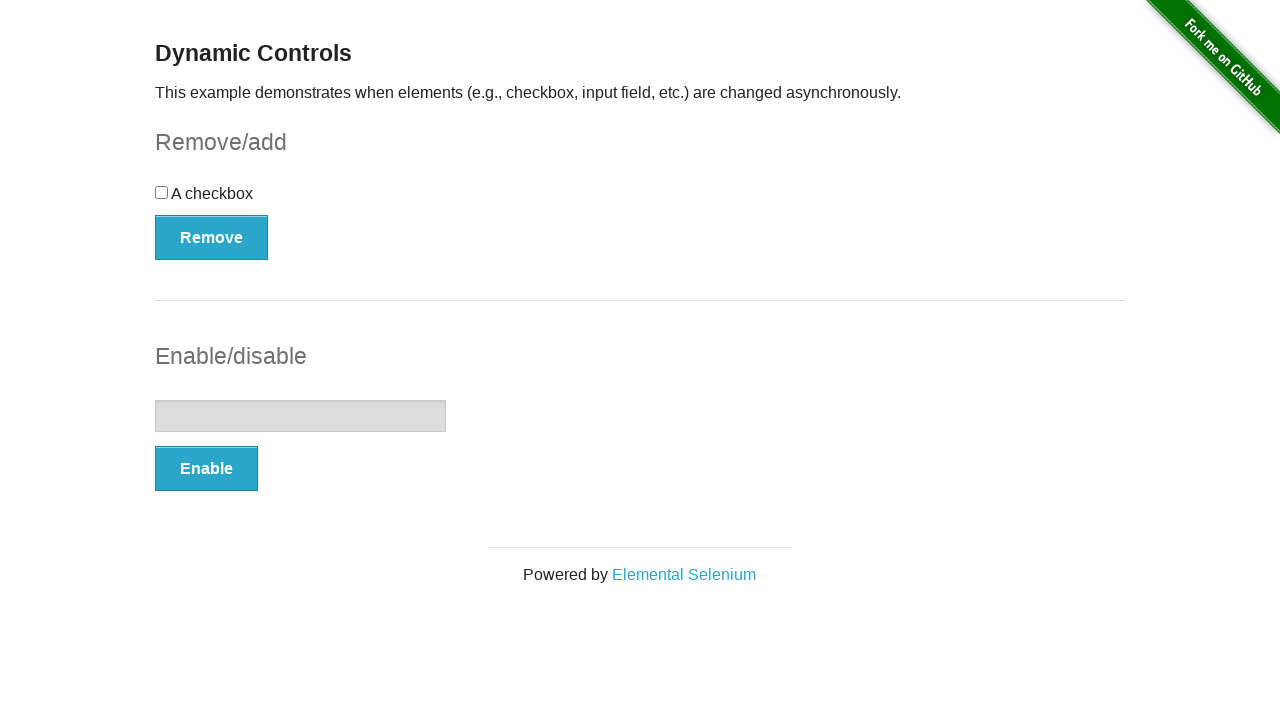

Clicked Remove button to trigger dynamic control removal at (212, 237) on xpath=//button[text()='Remove']
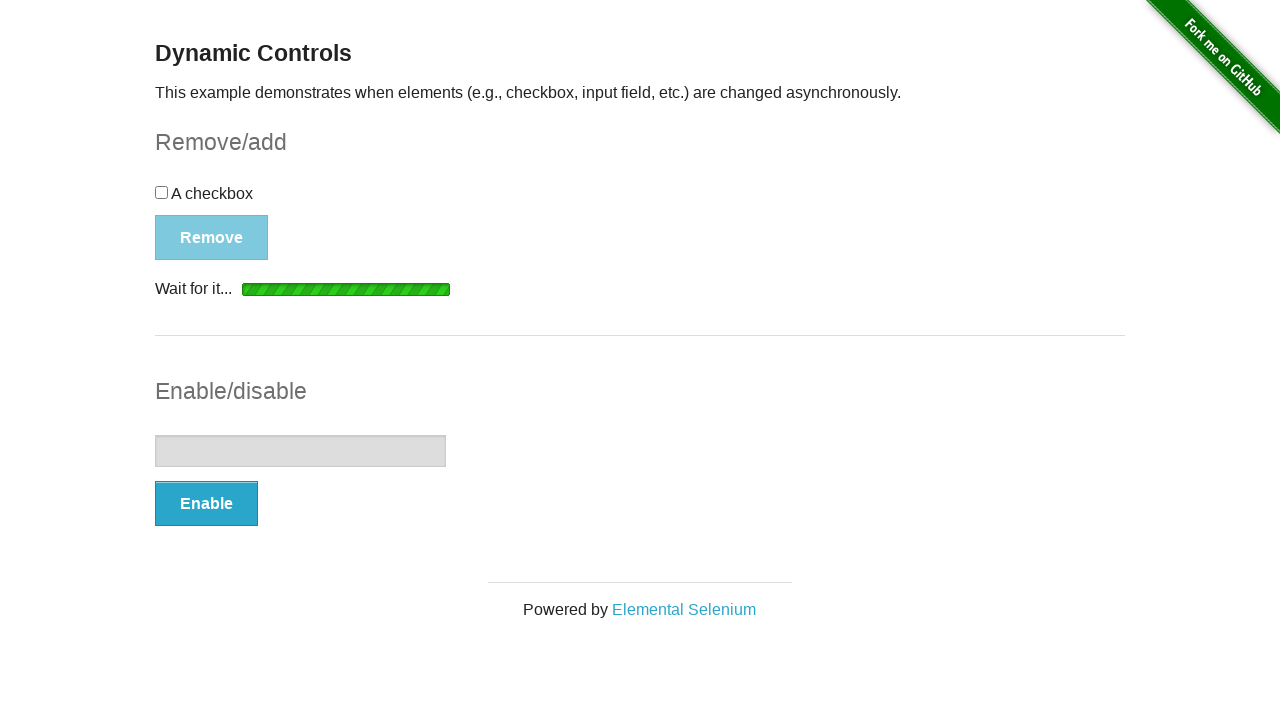

Waited for and located message element after Remove action
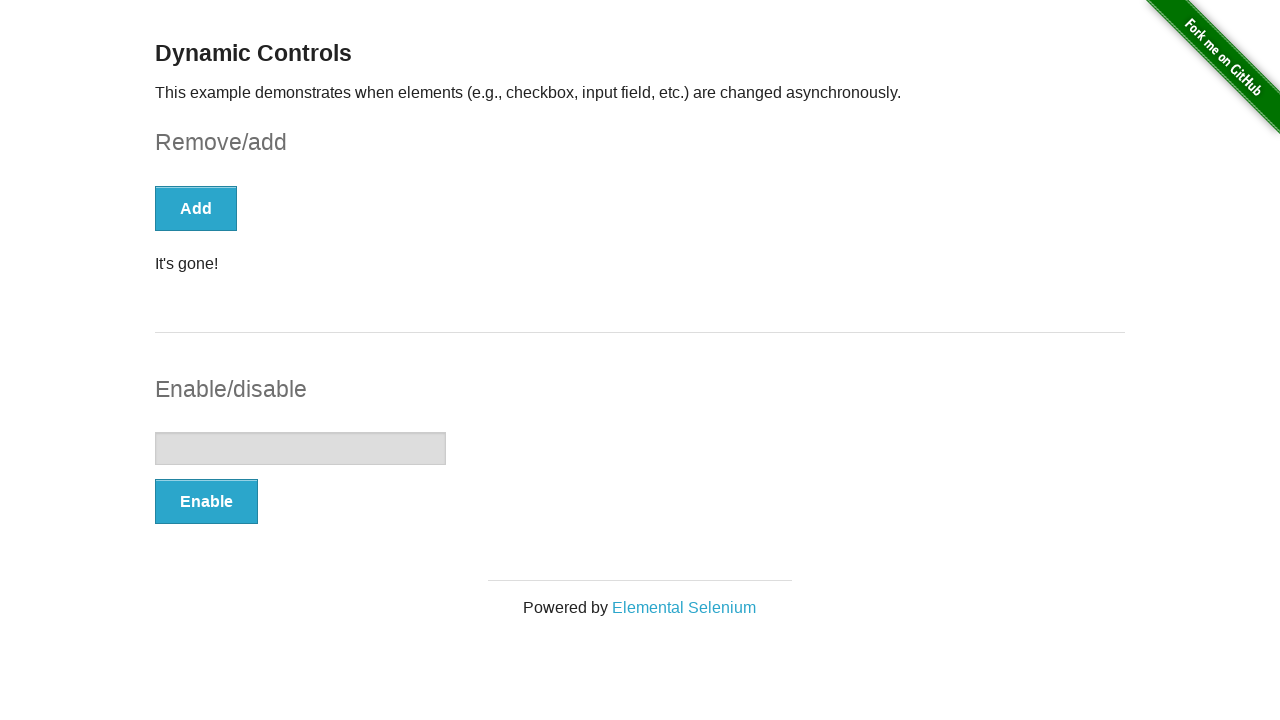

Verified message element is visible, confirming 'It's gone!' message
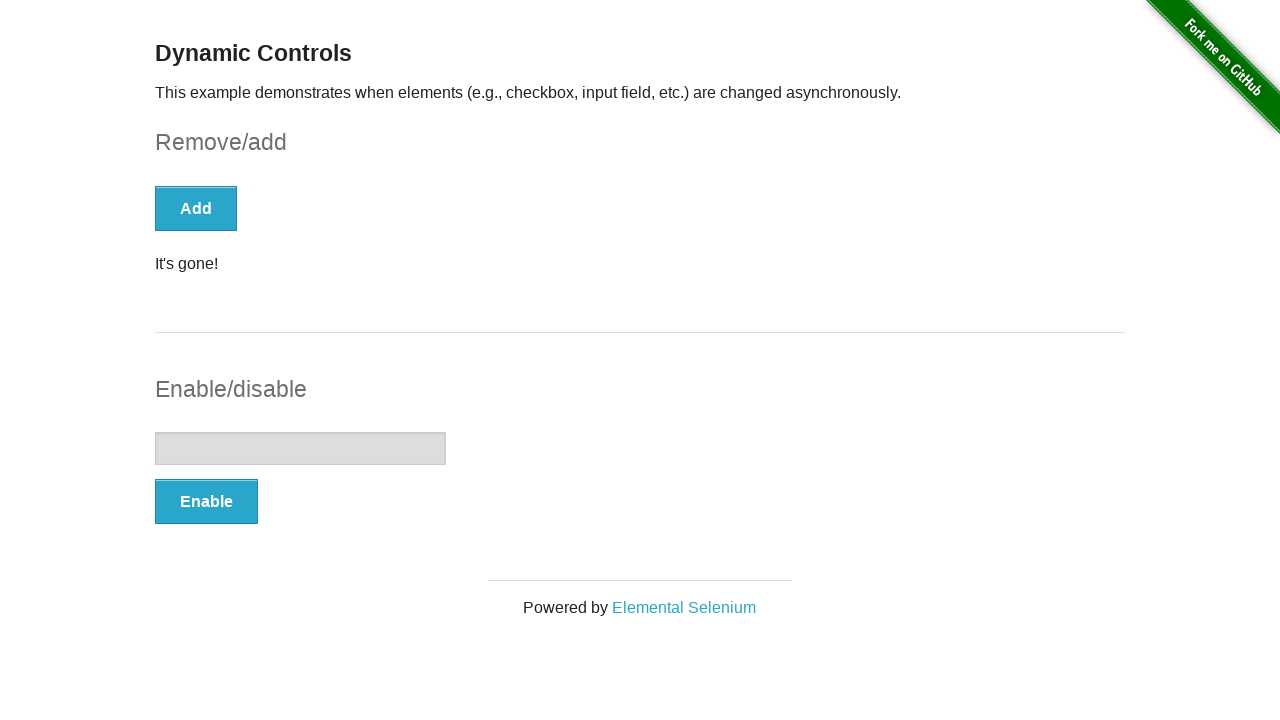

Clicked Add button to restore the dynamic control at (196, 208) on xpath=//button[text()='Add']
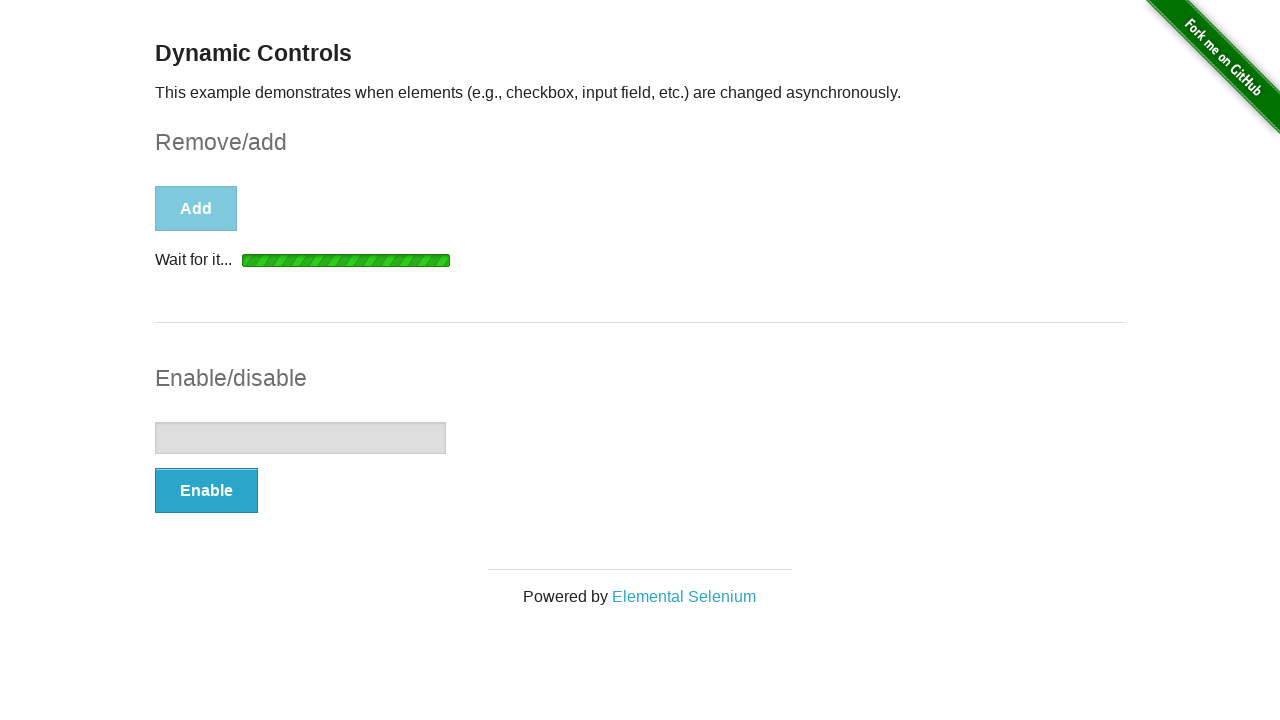

Waited for and located message element after Add action
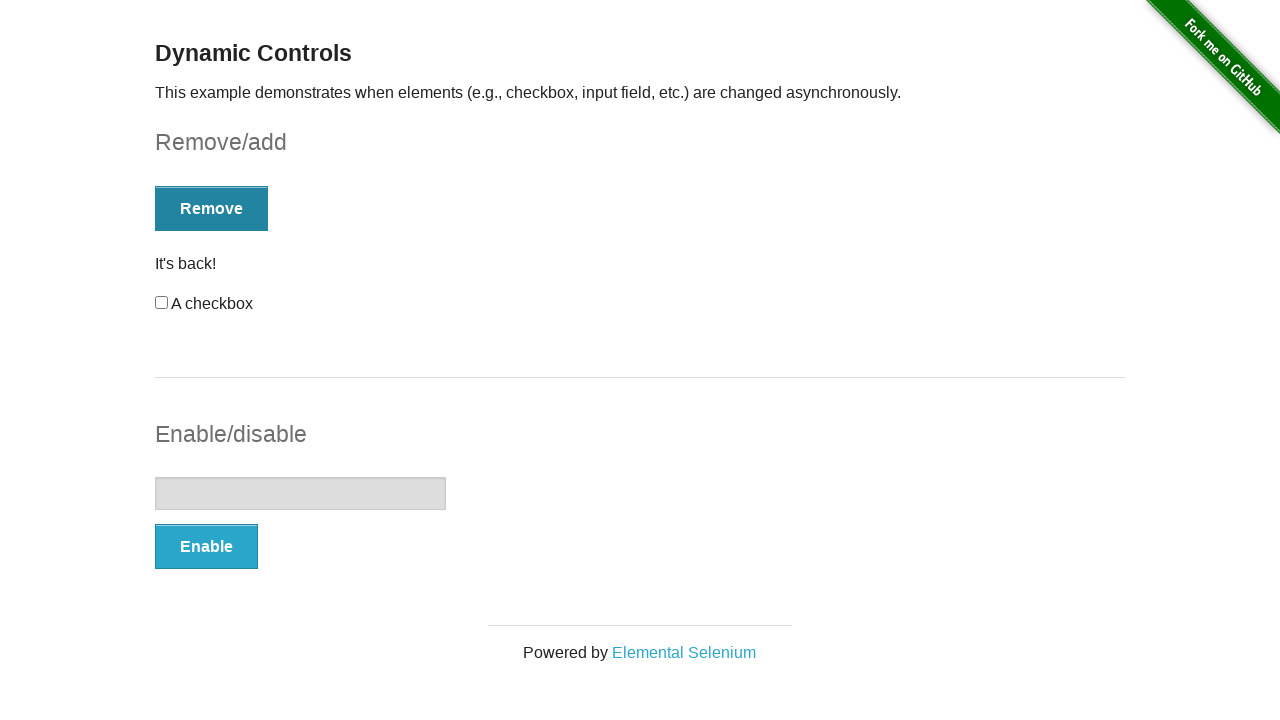

Verified message element is visible, confirming 'It's back!' message
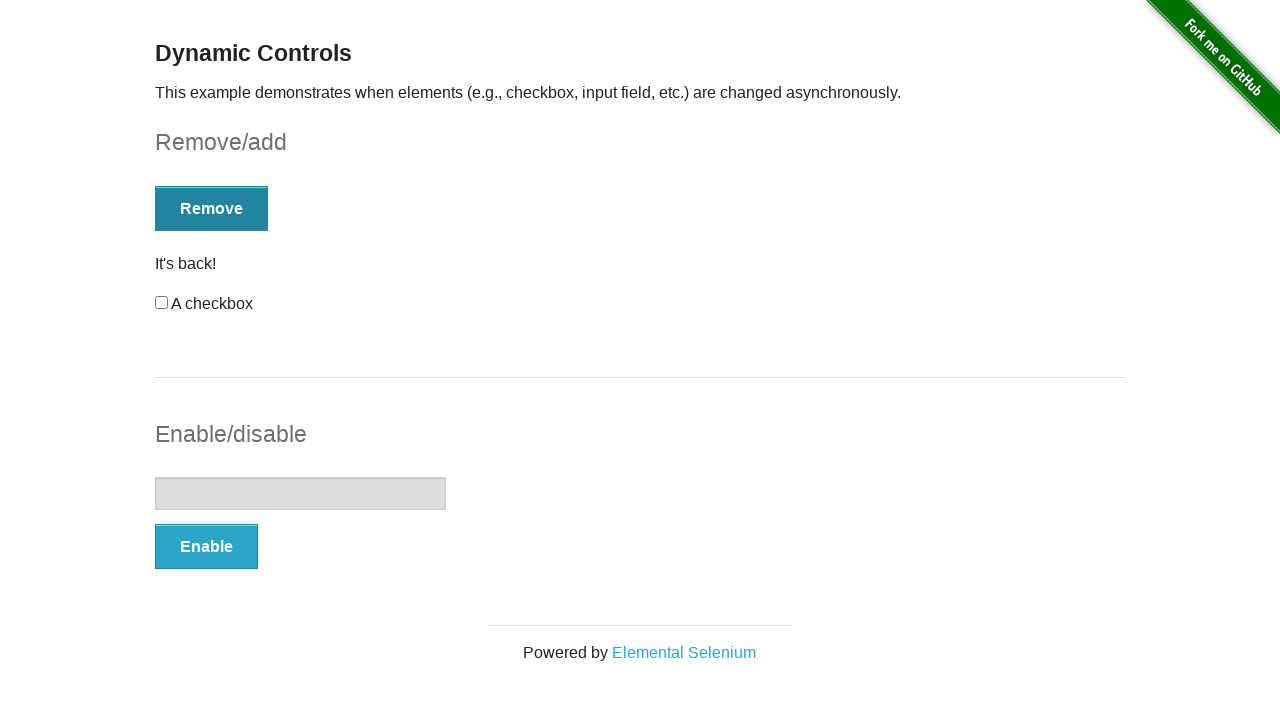

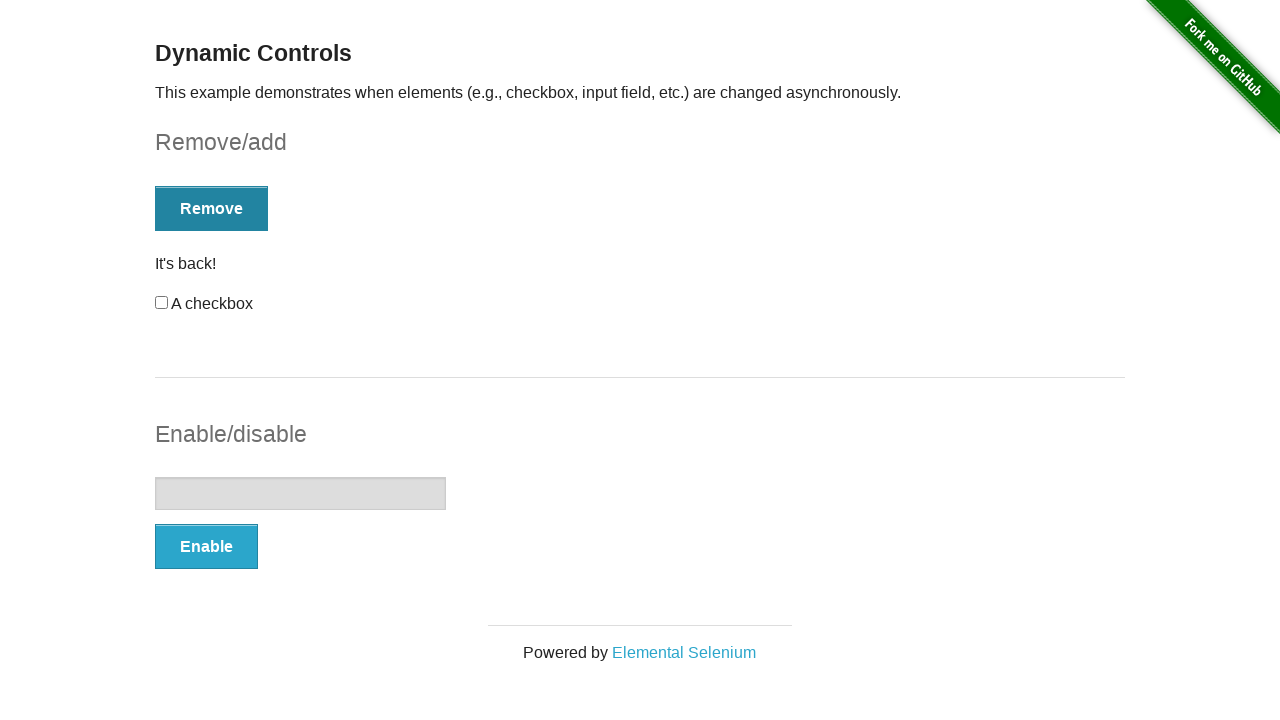